Tests alert handling by clicking a button that triggers an alert, then accepting the alert dialog

Starting URL: http://omayo.blogspot.com/

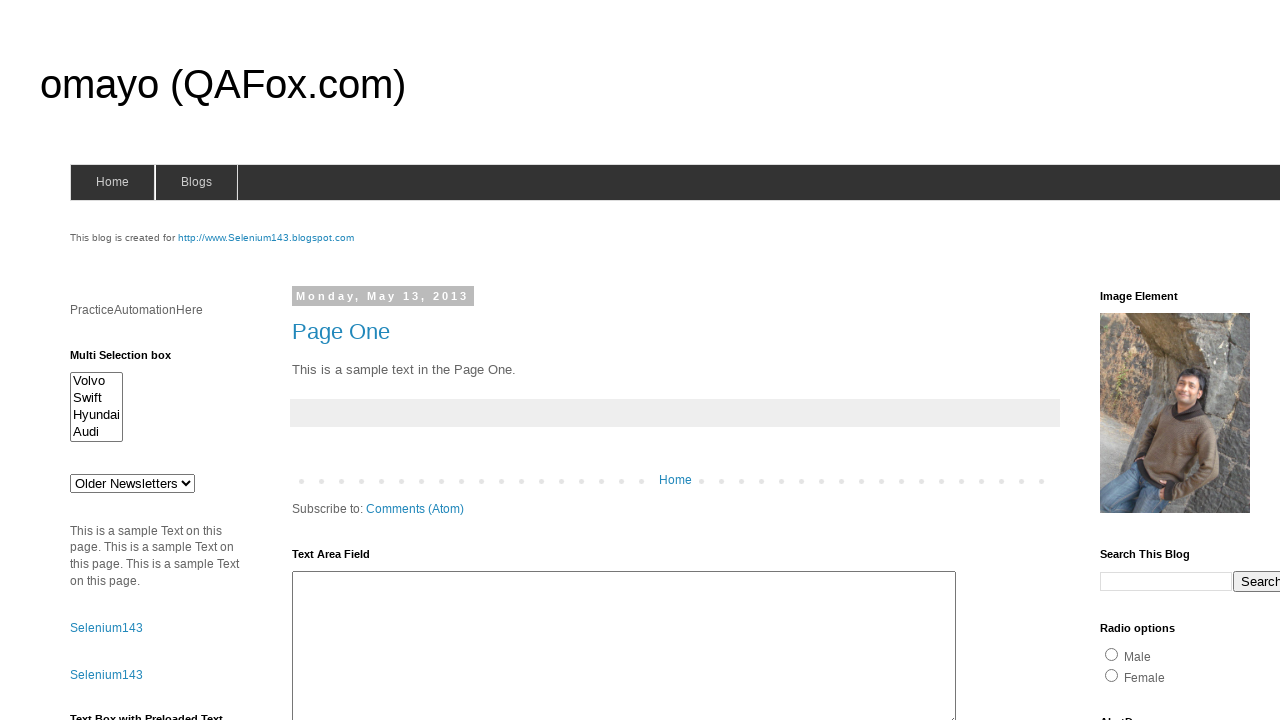

Clicked alert button (input#alert1) to trigger alert dialog at (1154, 361) on input#alert1
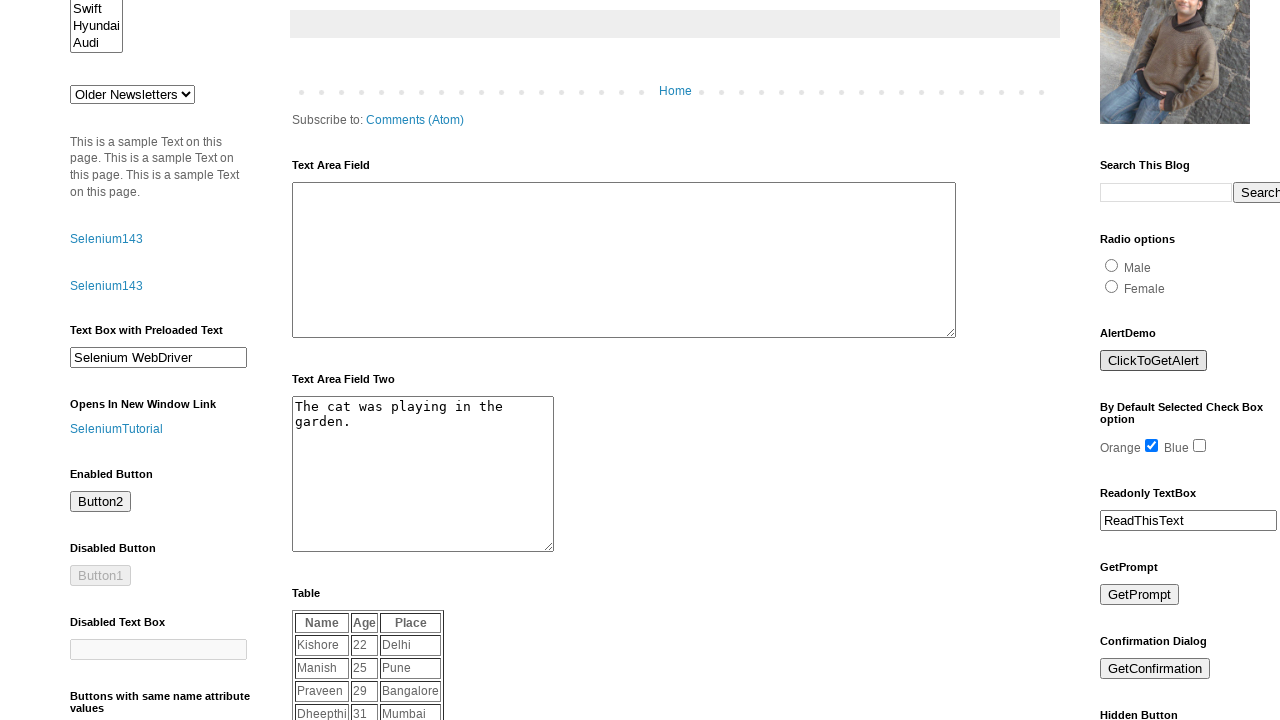

Registered dialog handler to accept alerts
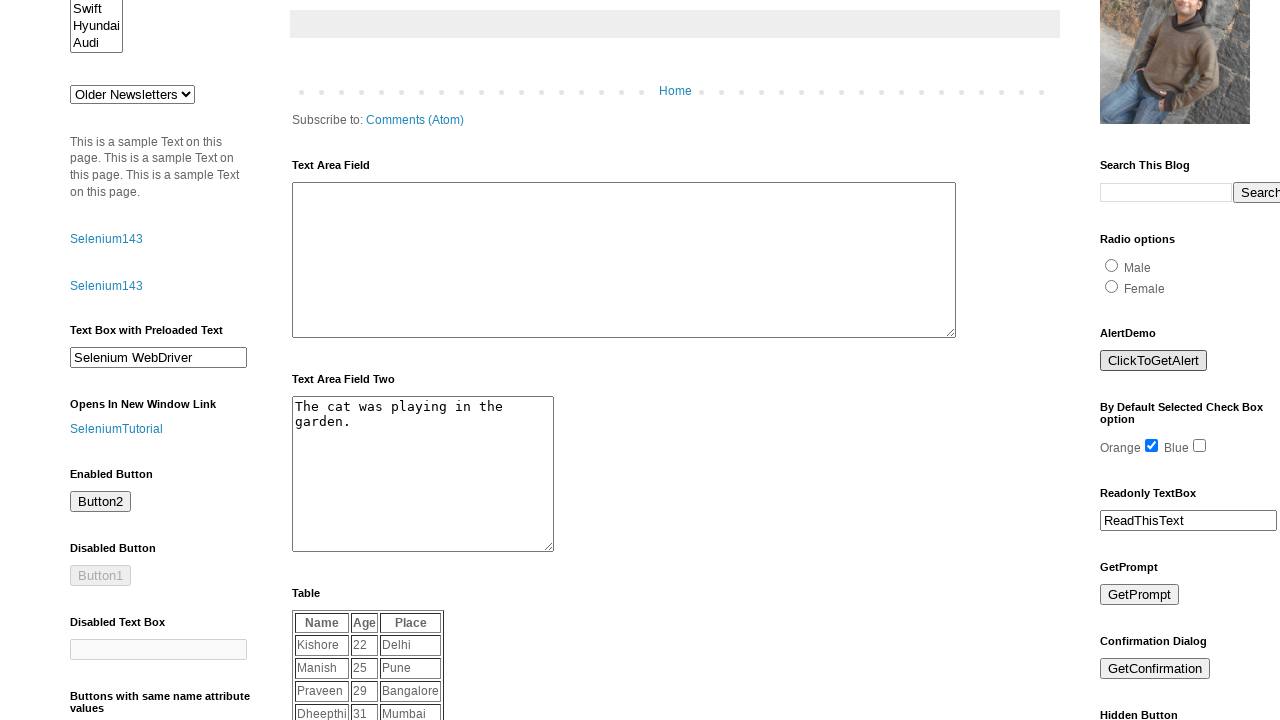

Registered explicit dialog handler to capture alert text and accept
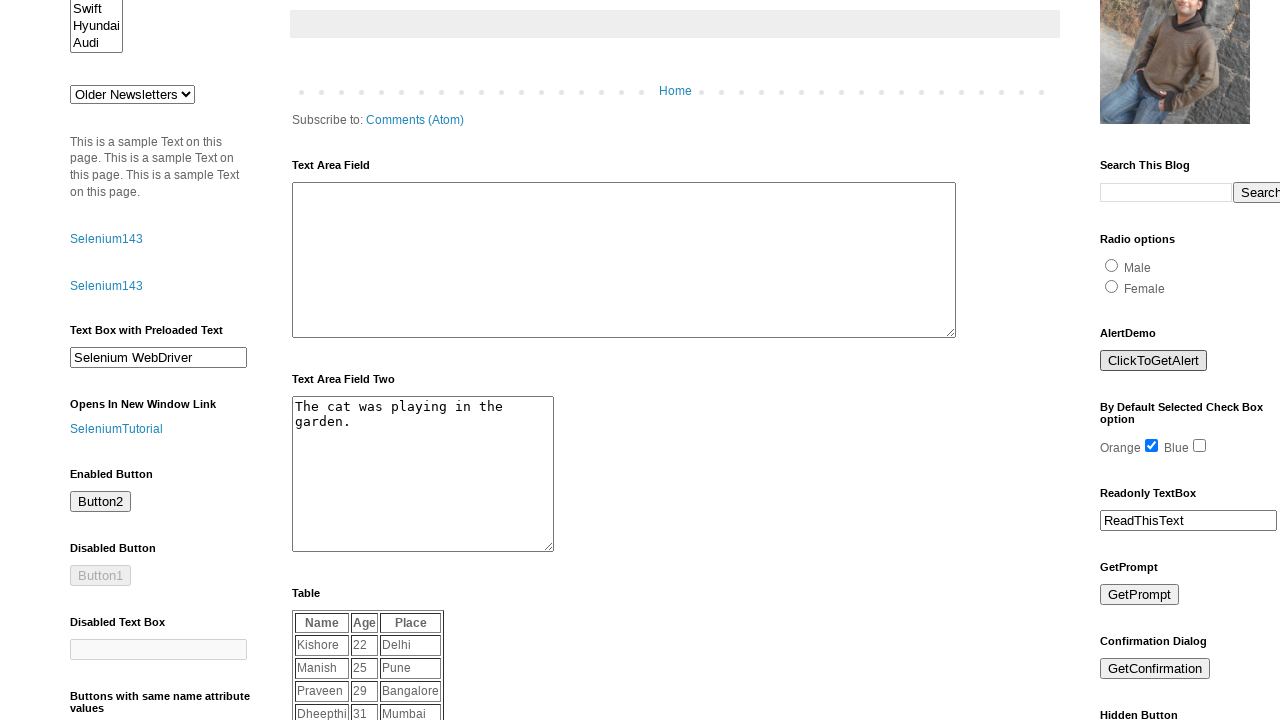

Clicked alert button again to trigger dialog at (1154, 361) on input#alert1
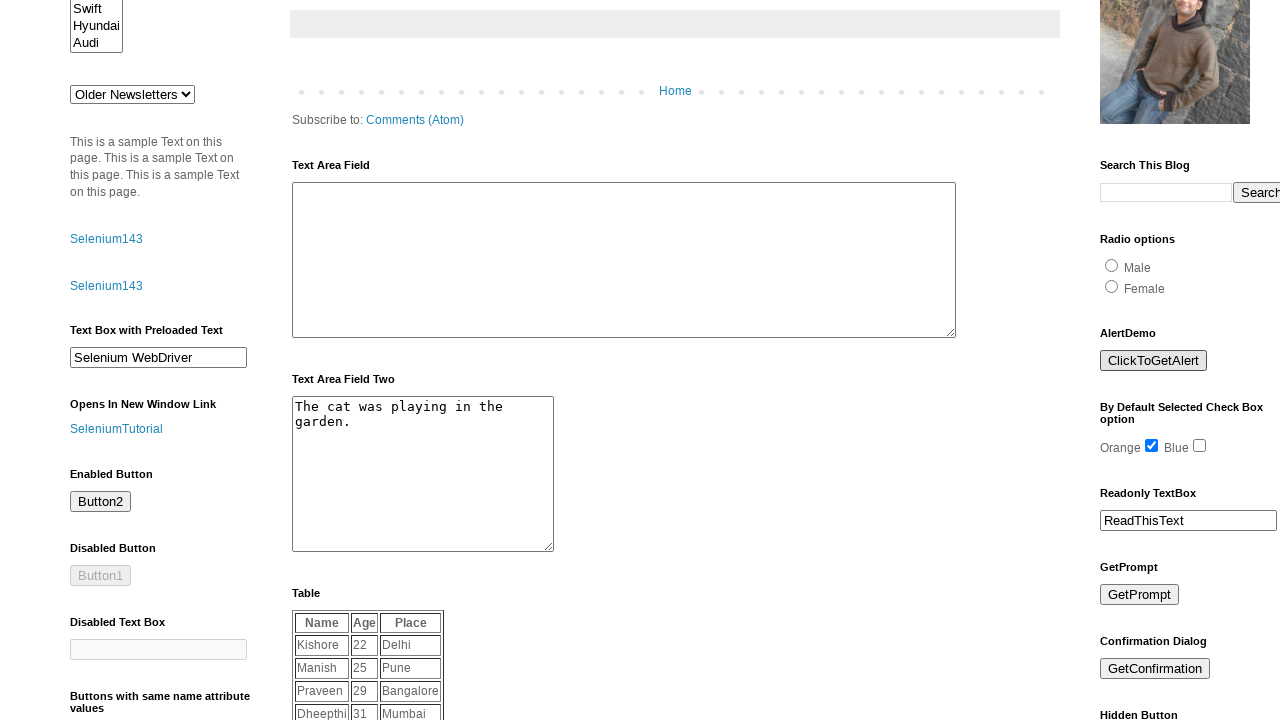

Waited 1000ms for dialog to be processed
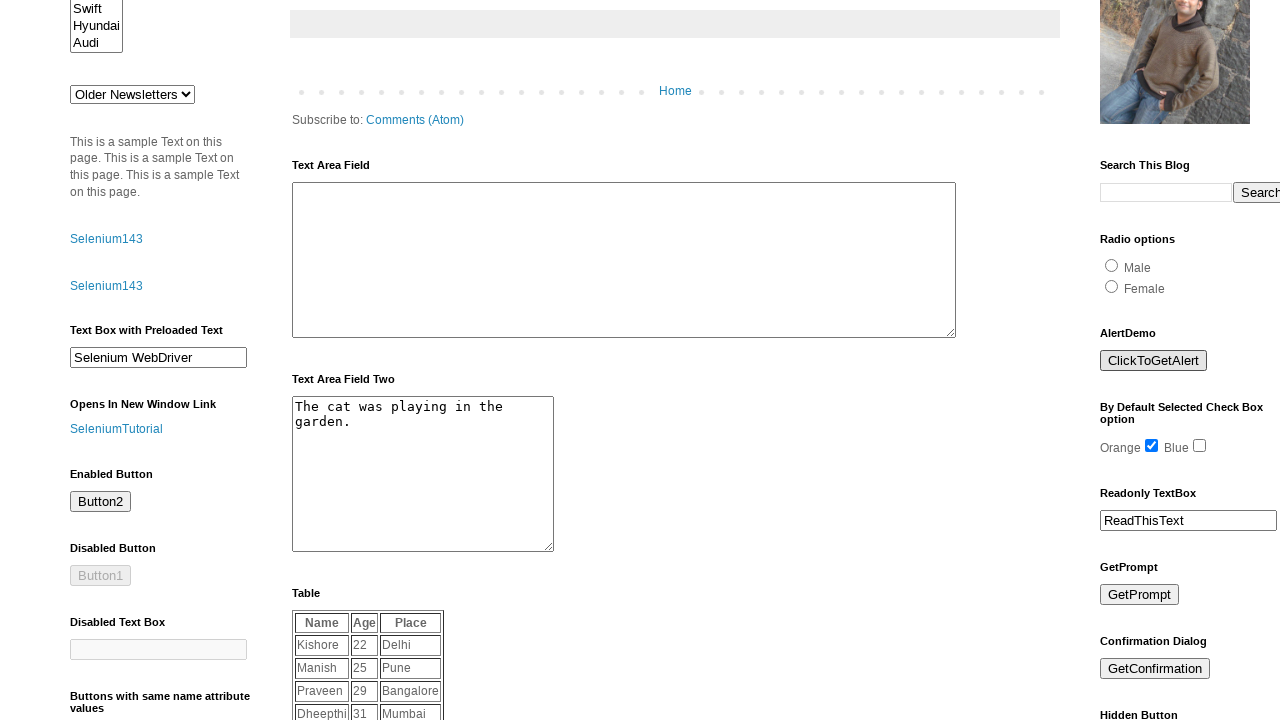

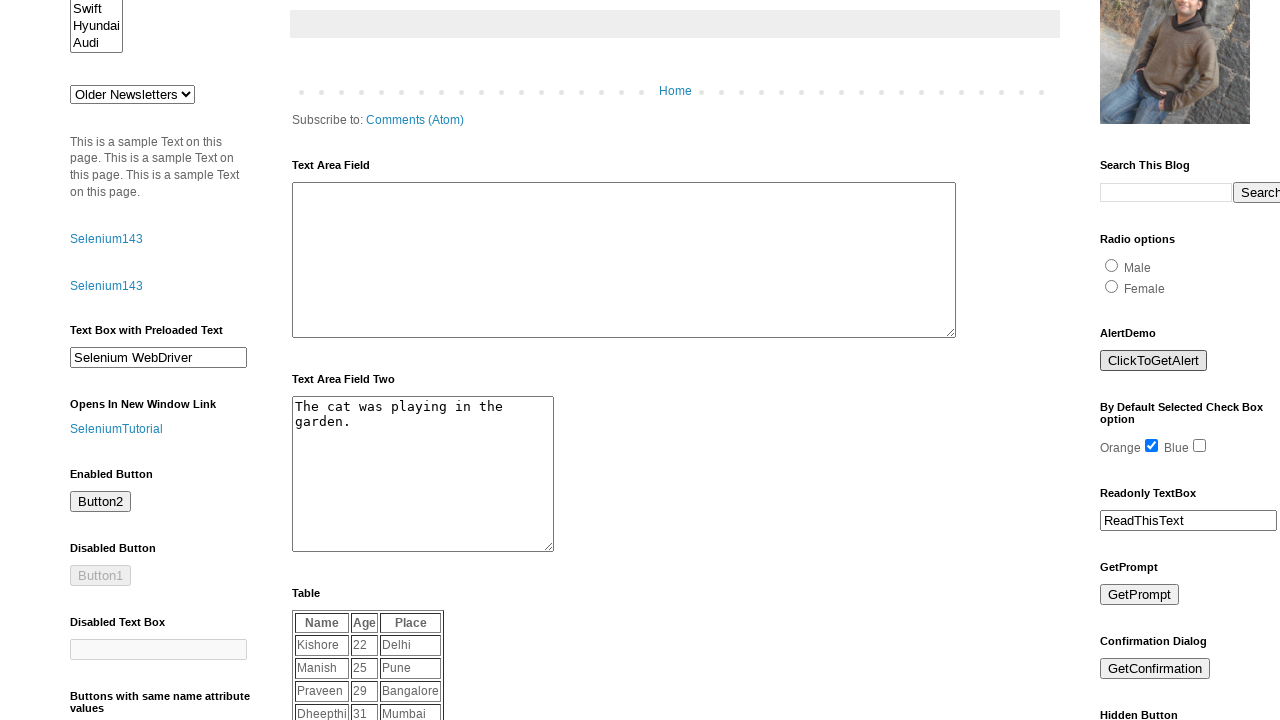